Tests text input functionality by entering a value in an input field and clicking a button to update its text

Starting URL: http://uitestingplayground.com/textinput

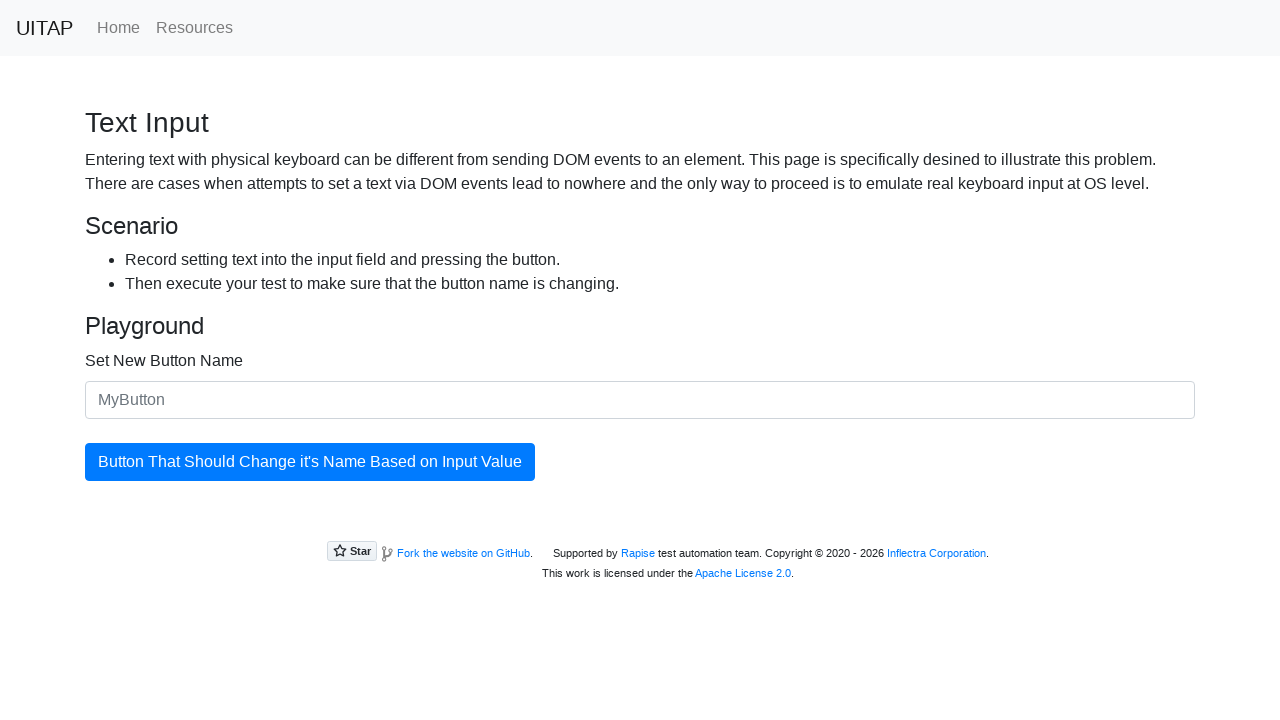

Filled input field with 'SkyPro' on #newButtonName
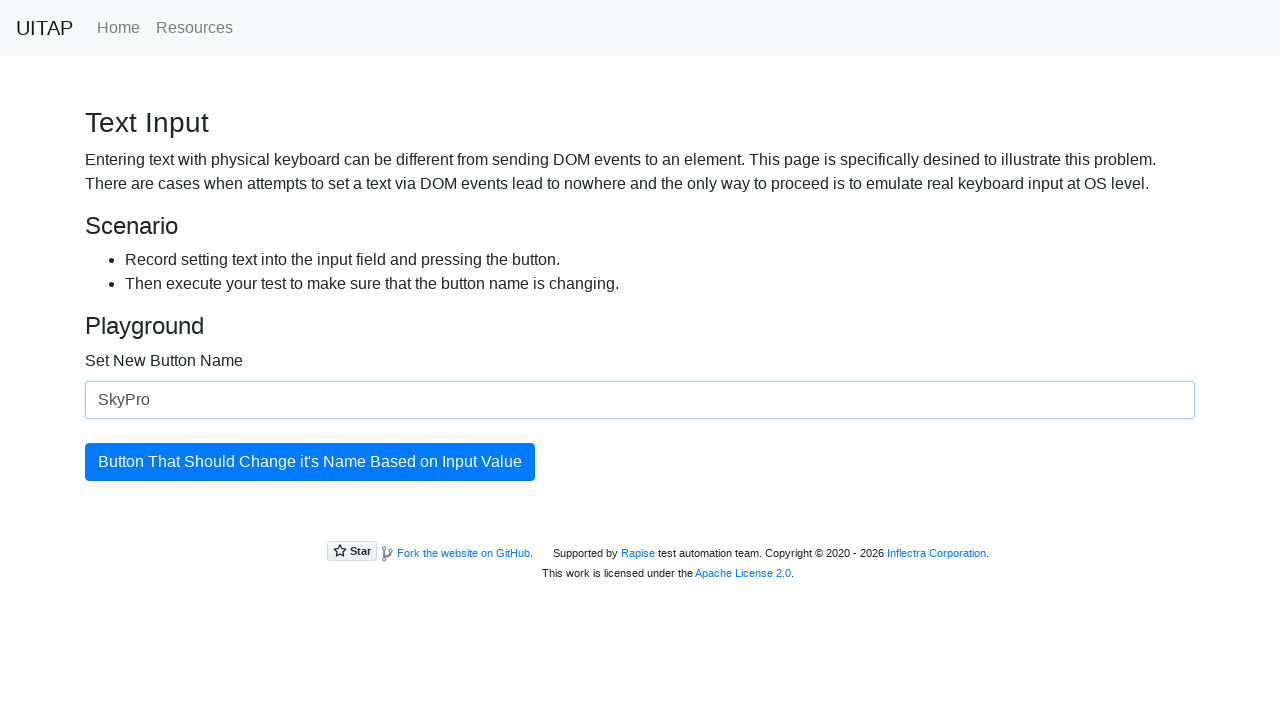

Clicked the primary button to update its text at (310, 462) on .btn.btn-primary
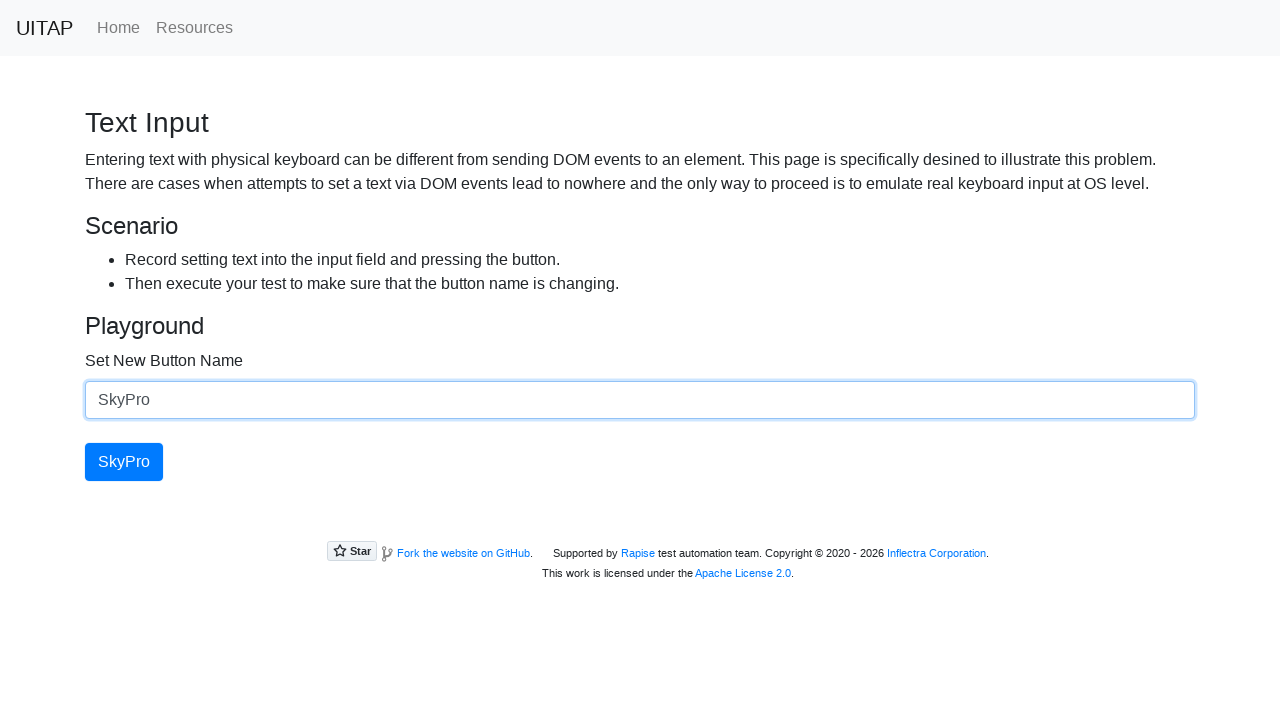

Verified the button text was updated
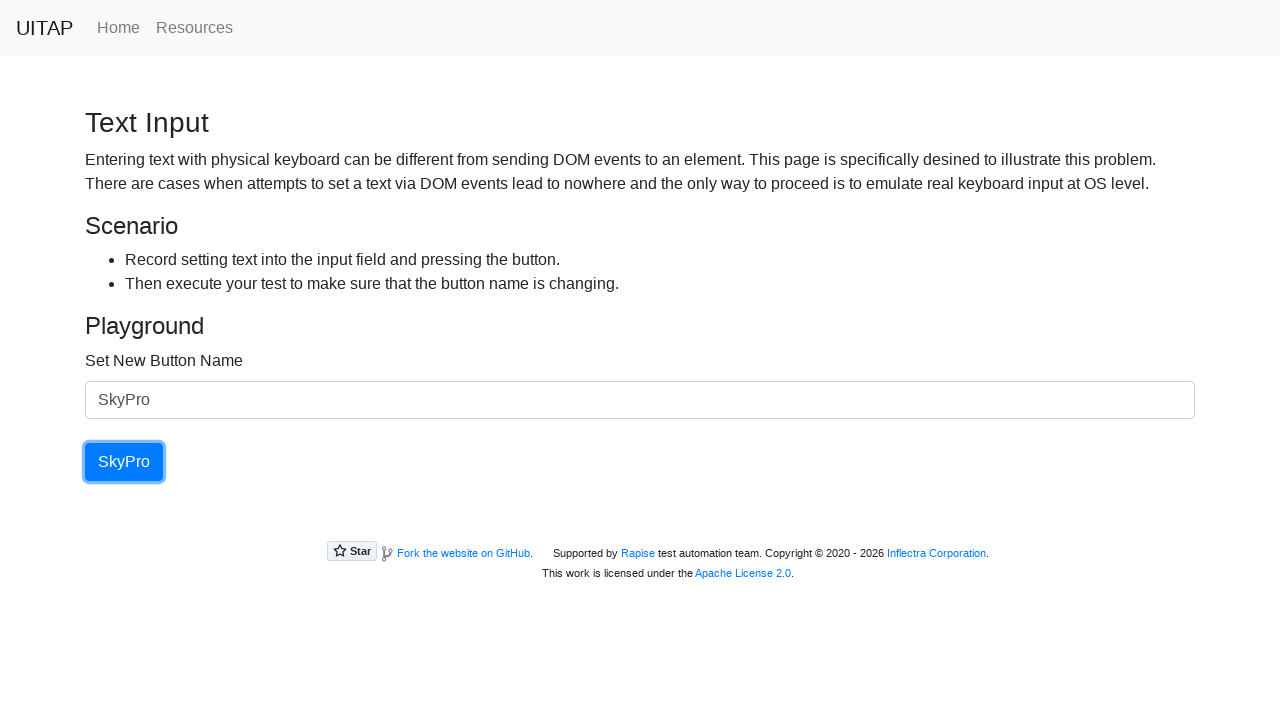

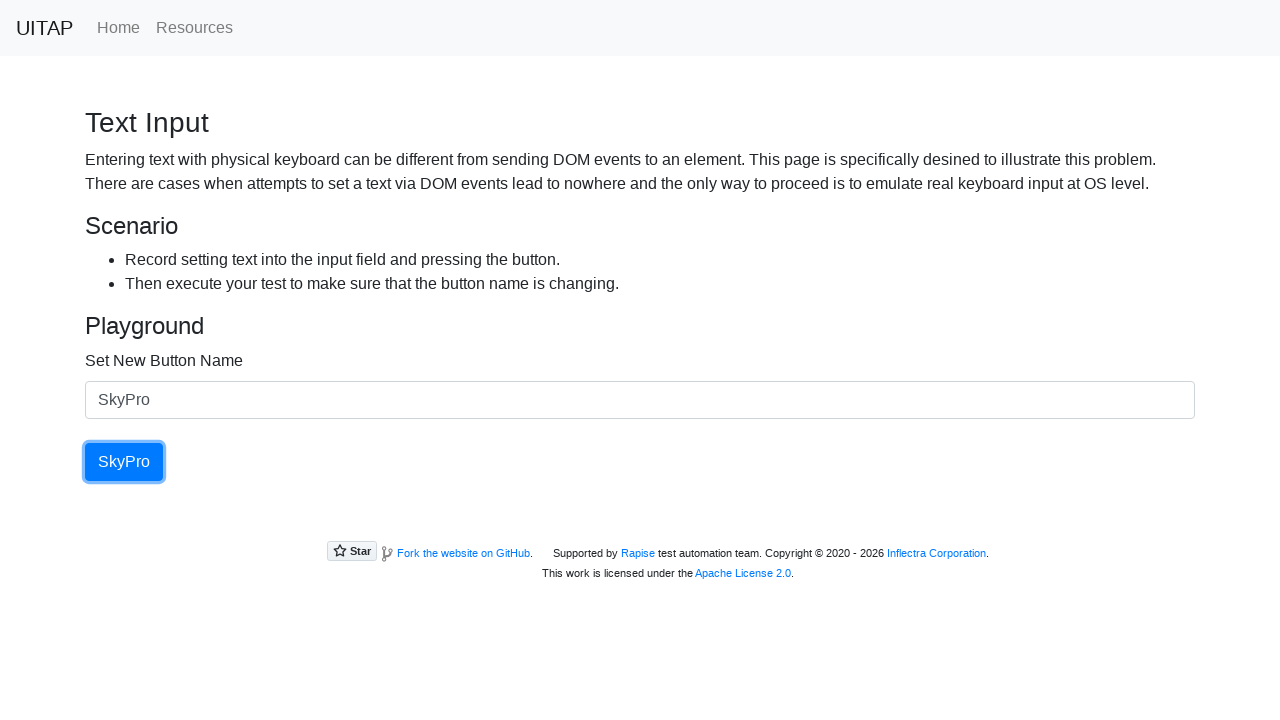